Tests date picker functionality by entering a date value and submitting it

Starting URL: https://formy-project.herokuapp.com/datepicker

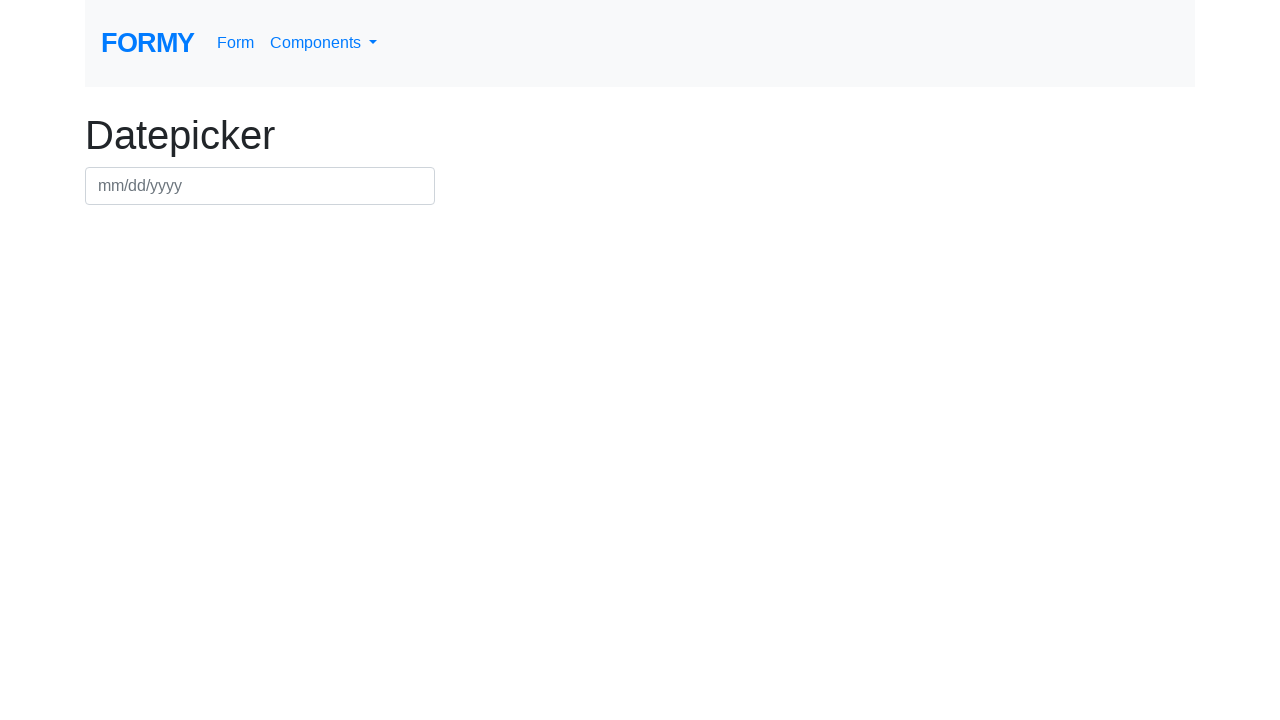

Filled date picker field with date value 05/03/2020 on #datepicker
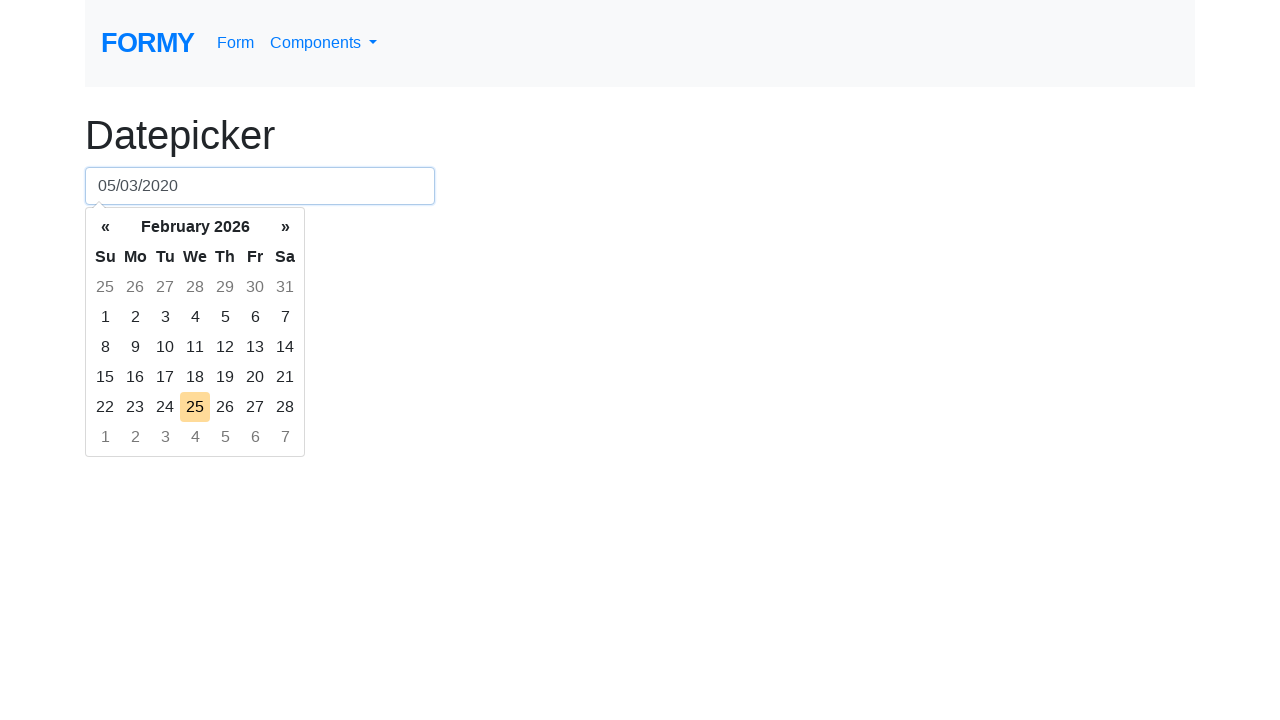

Pressed Enter to submit the date on #datepicker
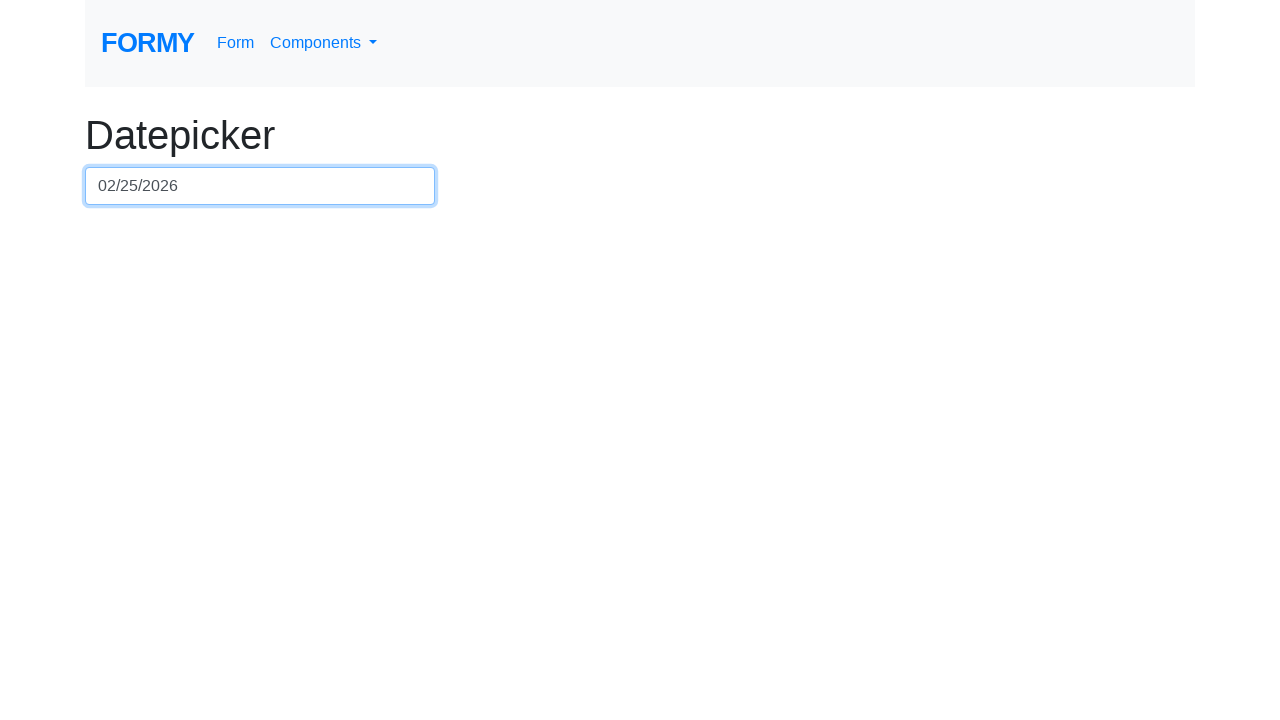

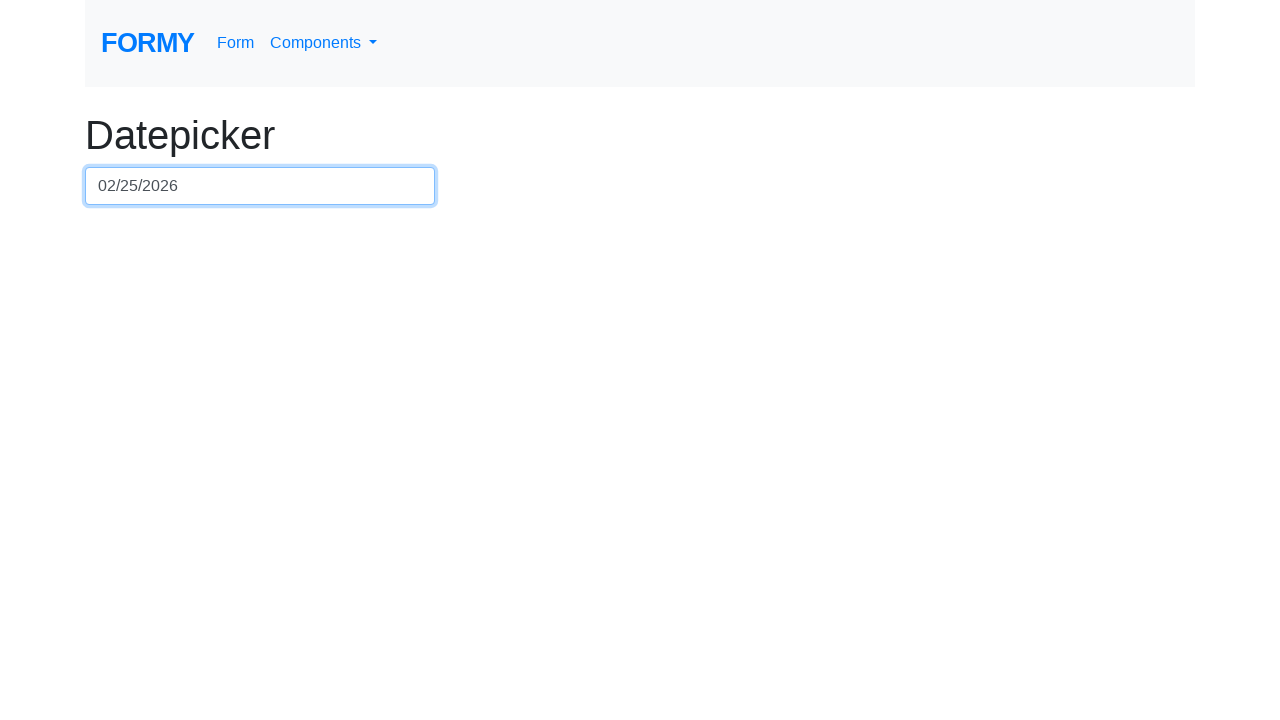